Tests the text input functionality by entering text "Merion" into an input field and clicking a button, which should rename the button to the entered text.

Starting URL: http://uitestingplayground.com/textinput

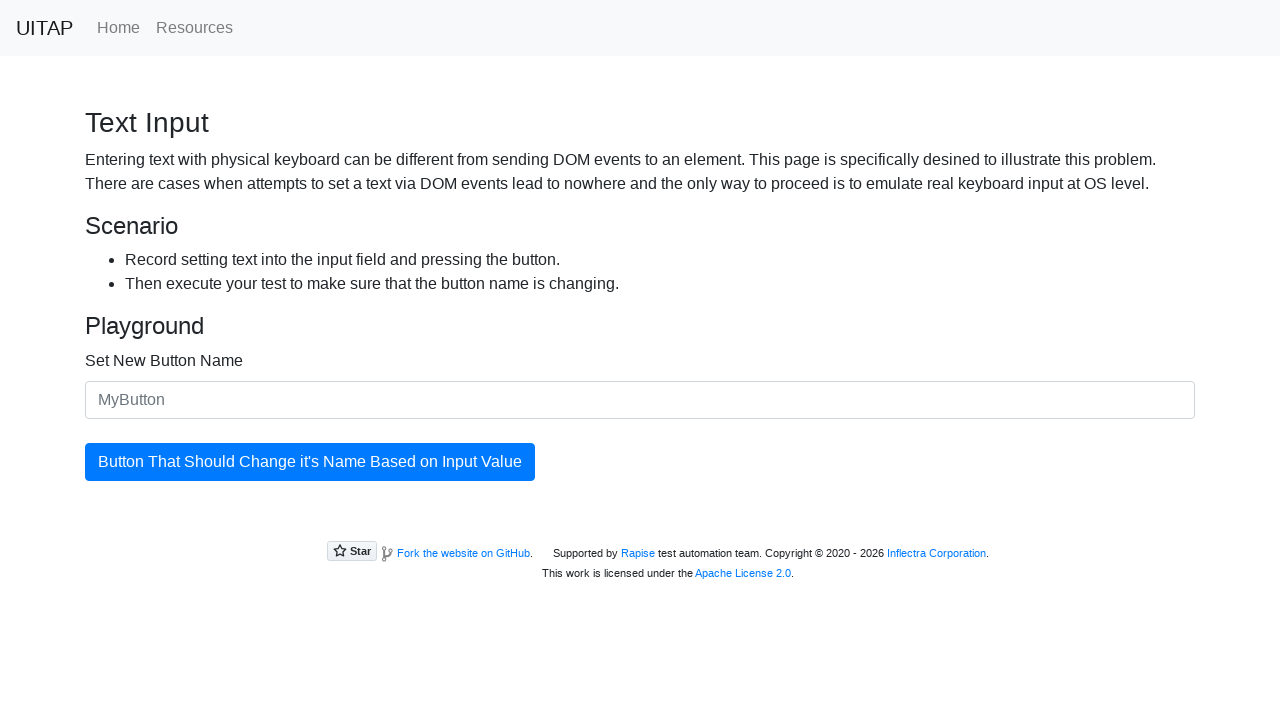

Filled text input field with 'Merion' on #newButtonName
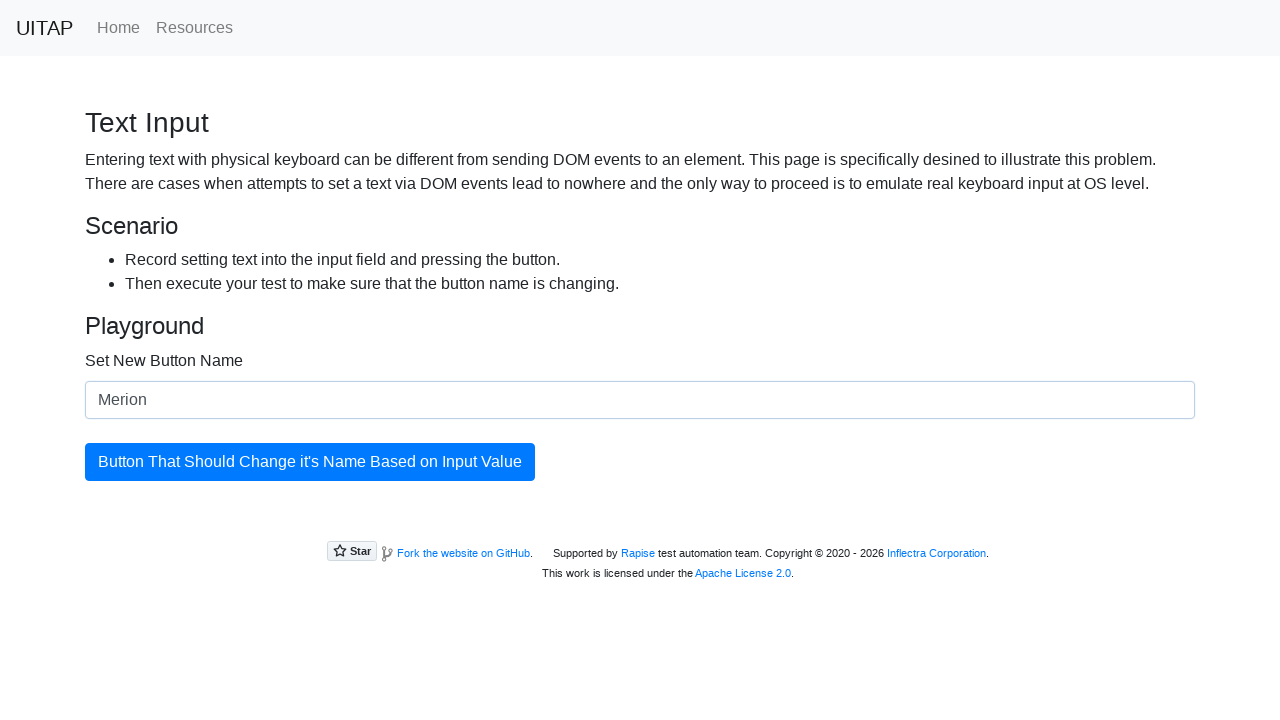

Clicked the button to rename it at (310, 462) on #updatingButton
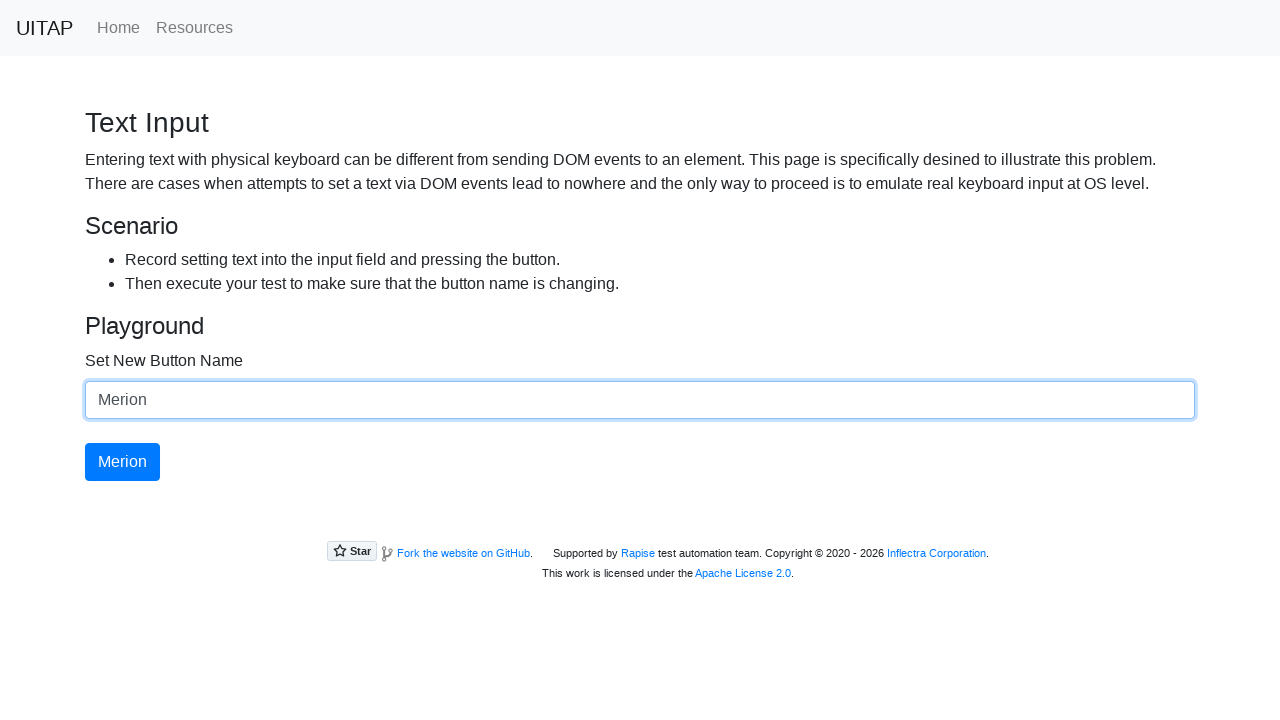

Verified button text has been updated to 'Merion'
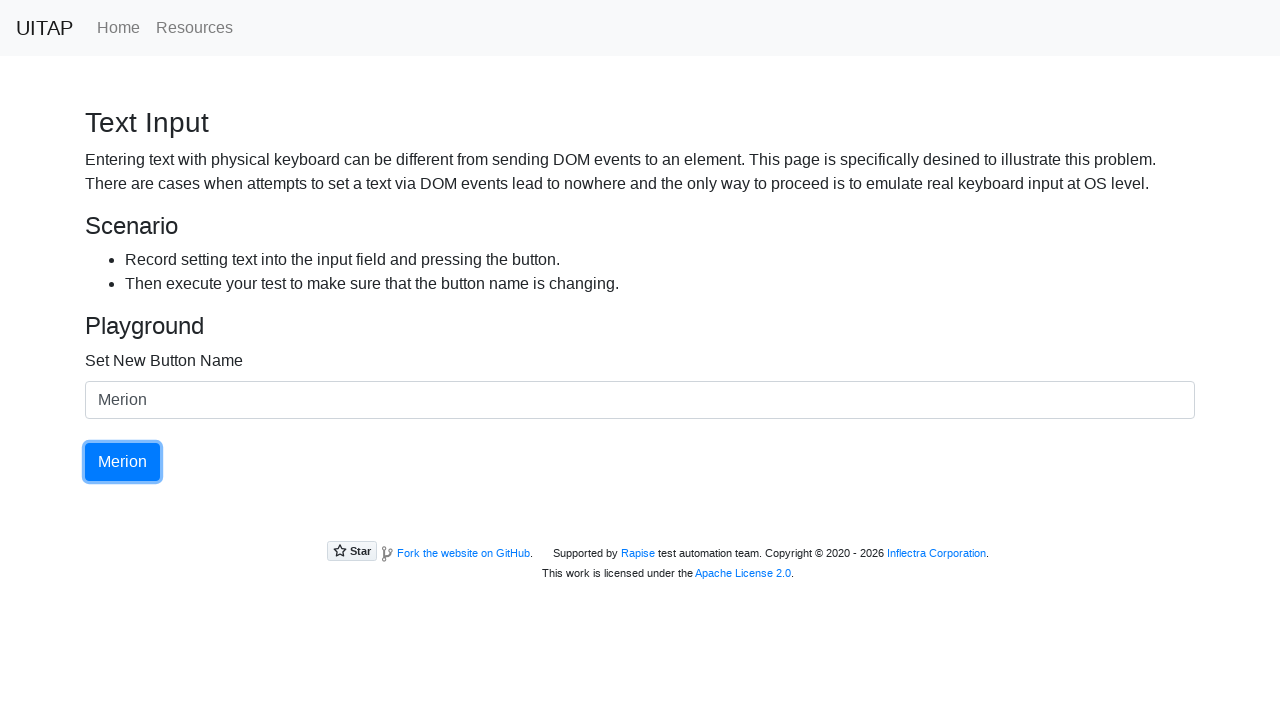

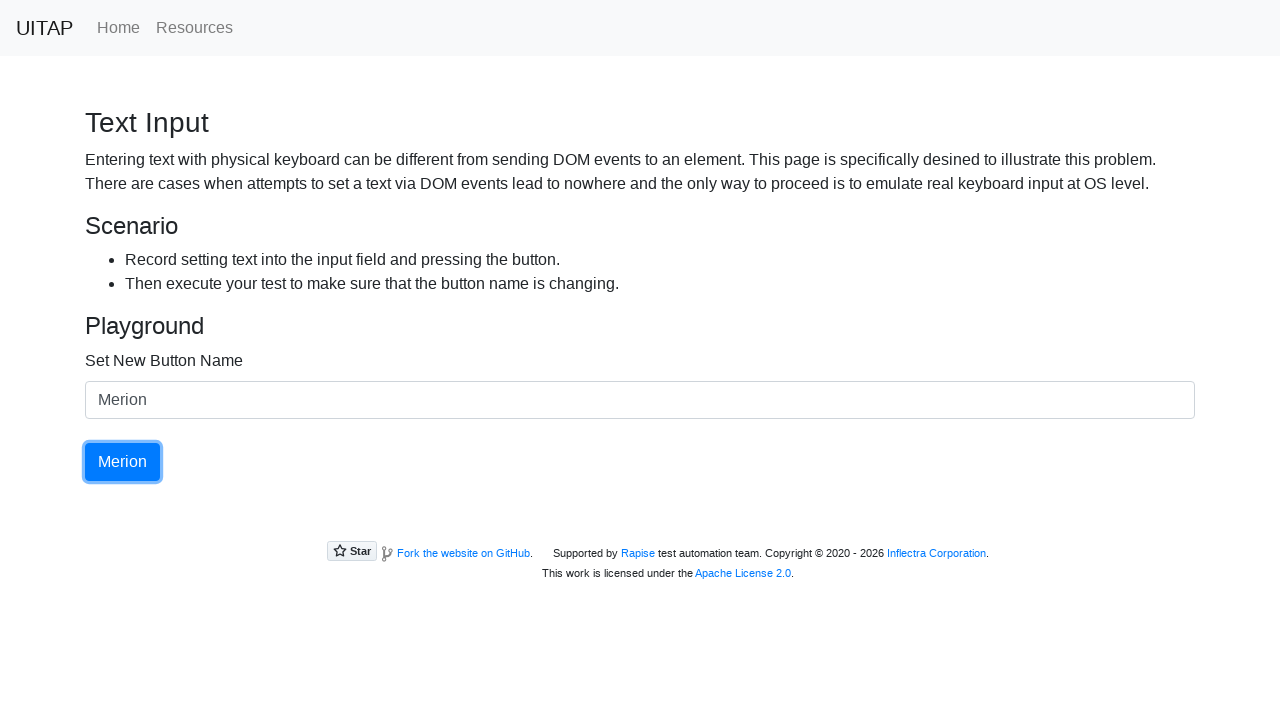